Tests student registration form submission on DemoQA by filling in the lastName field and submitting the form to verify form validation behavior.

Starting URL: https://demoqa.com/automation-practice-form

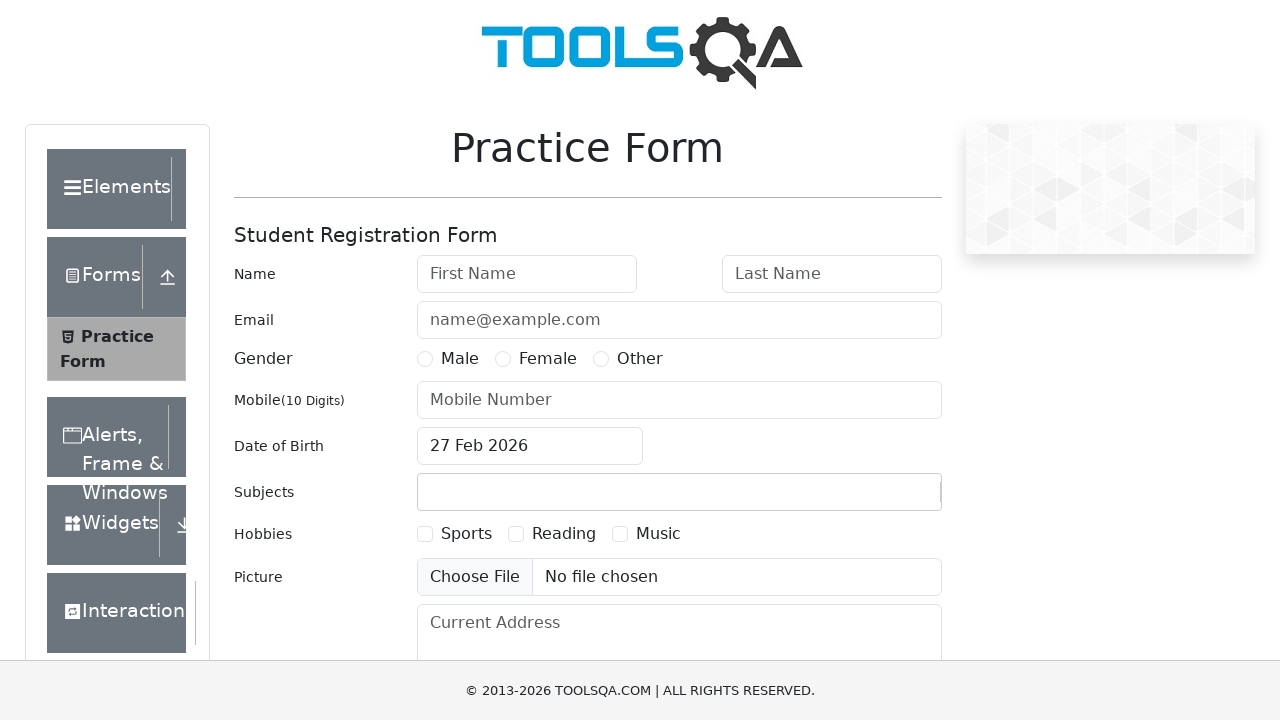

Filled lastName field with 'Smith' on #lastName
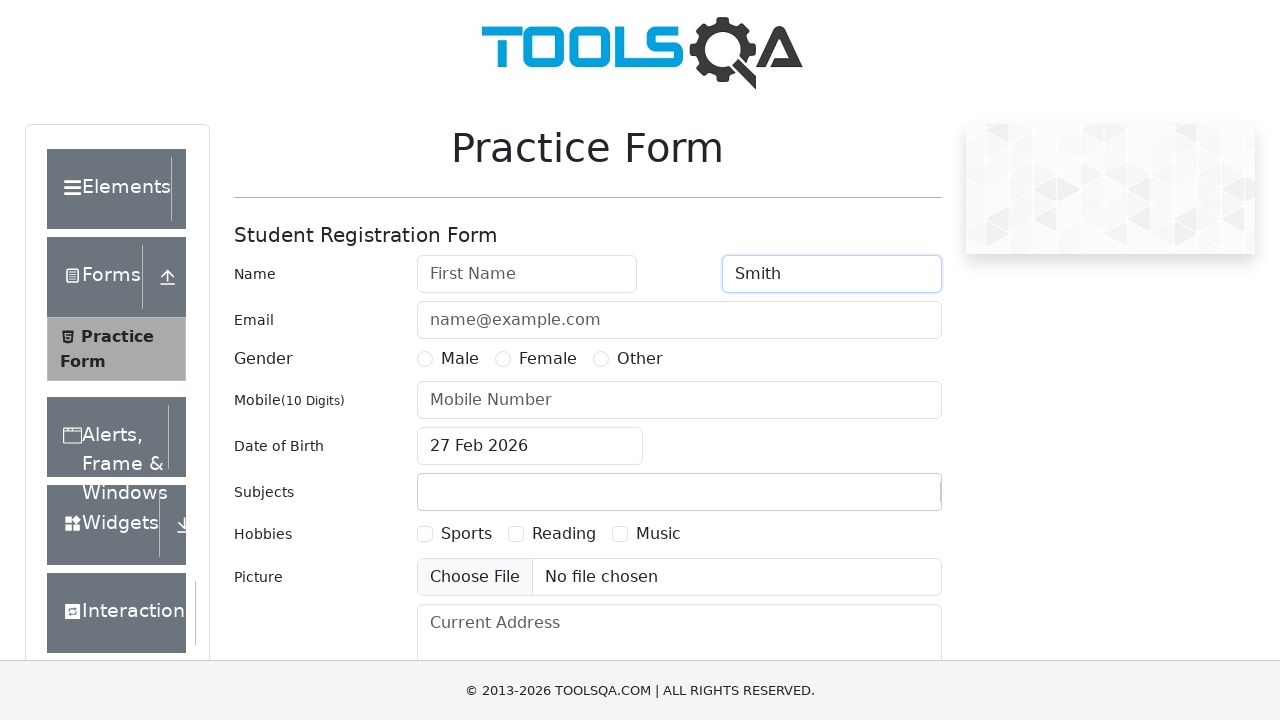

Waited 1000ms for form to be ready
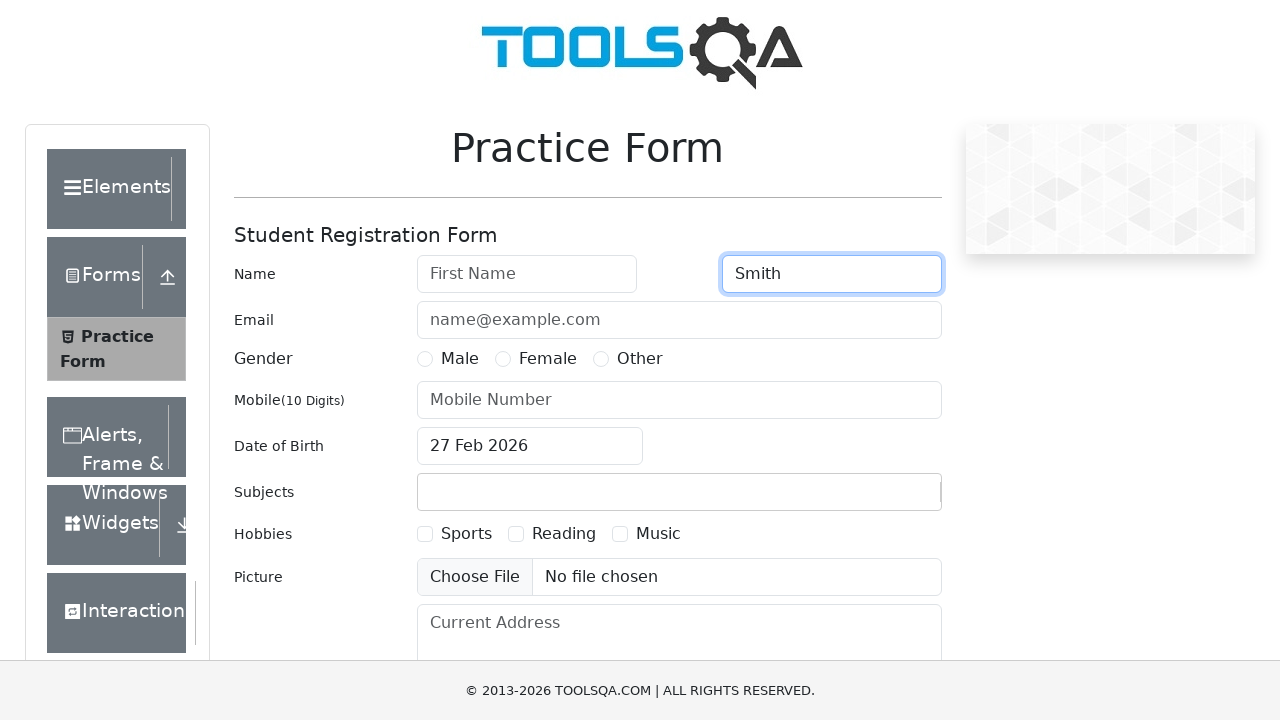

Clicked submit button using JavaScript
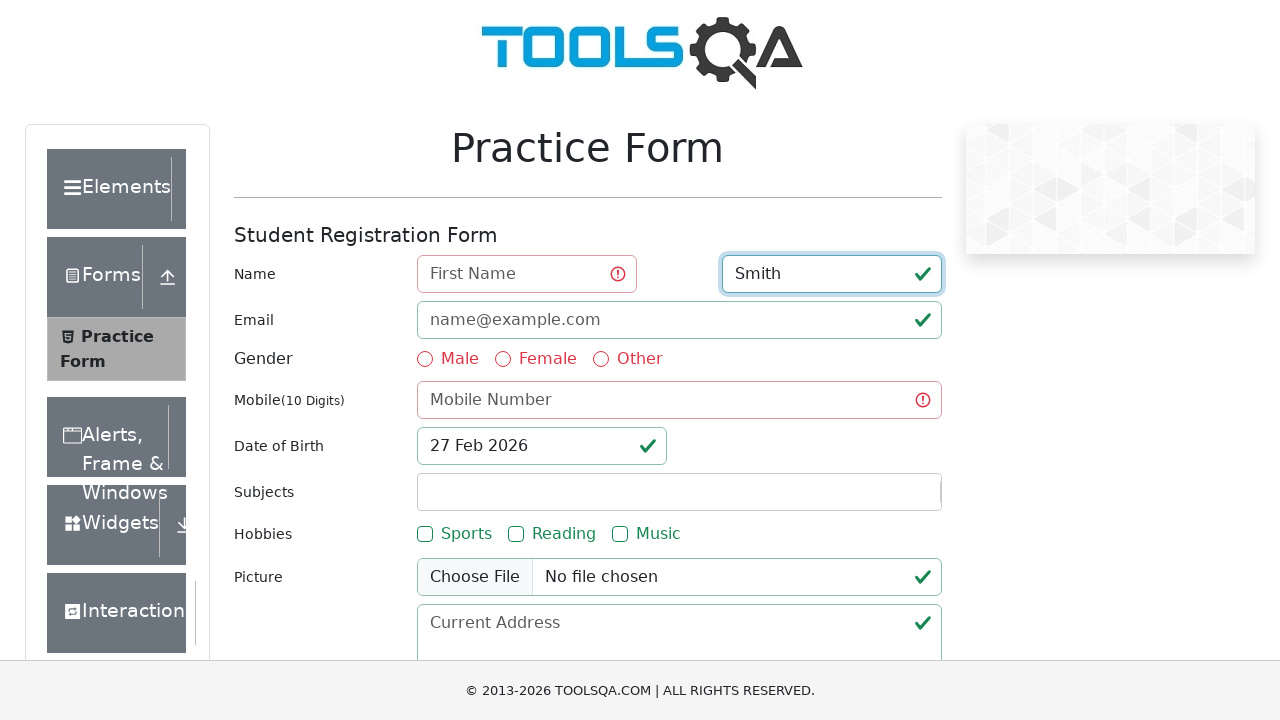

Waited 2000ms for form validation response
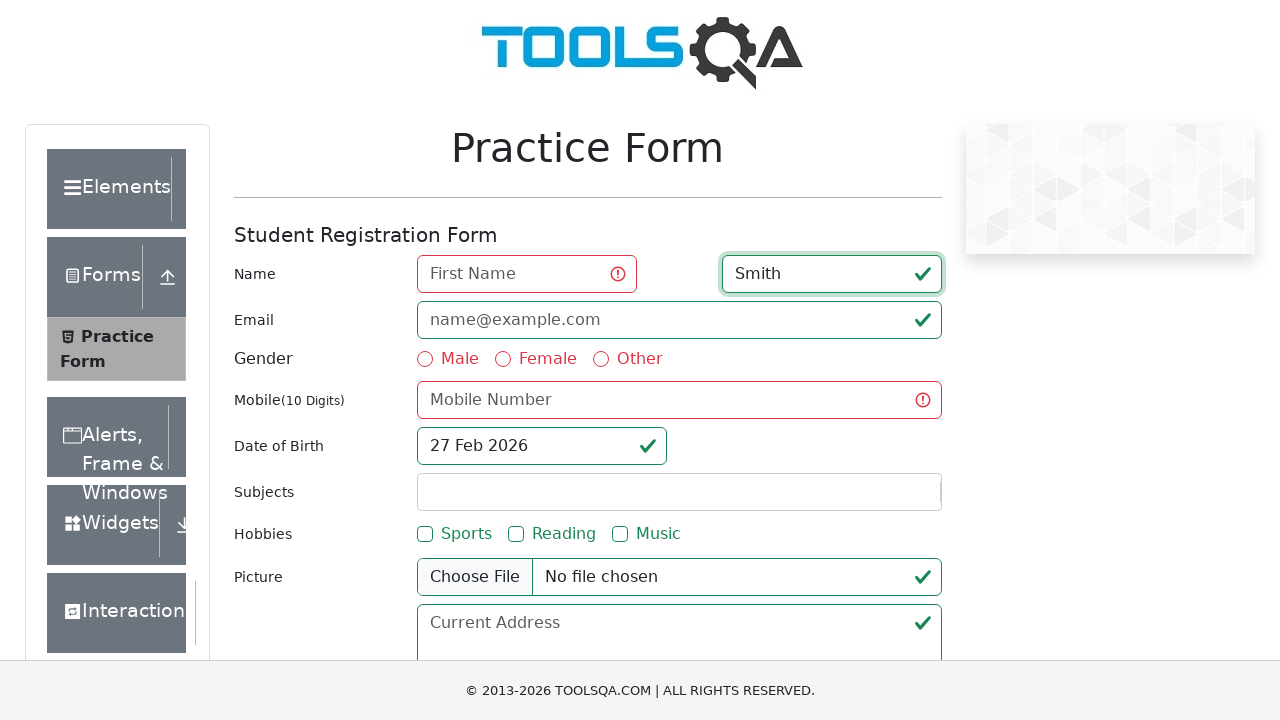

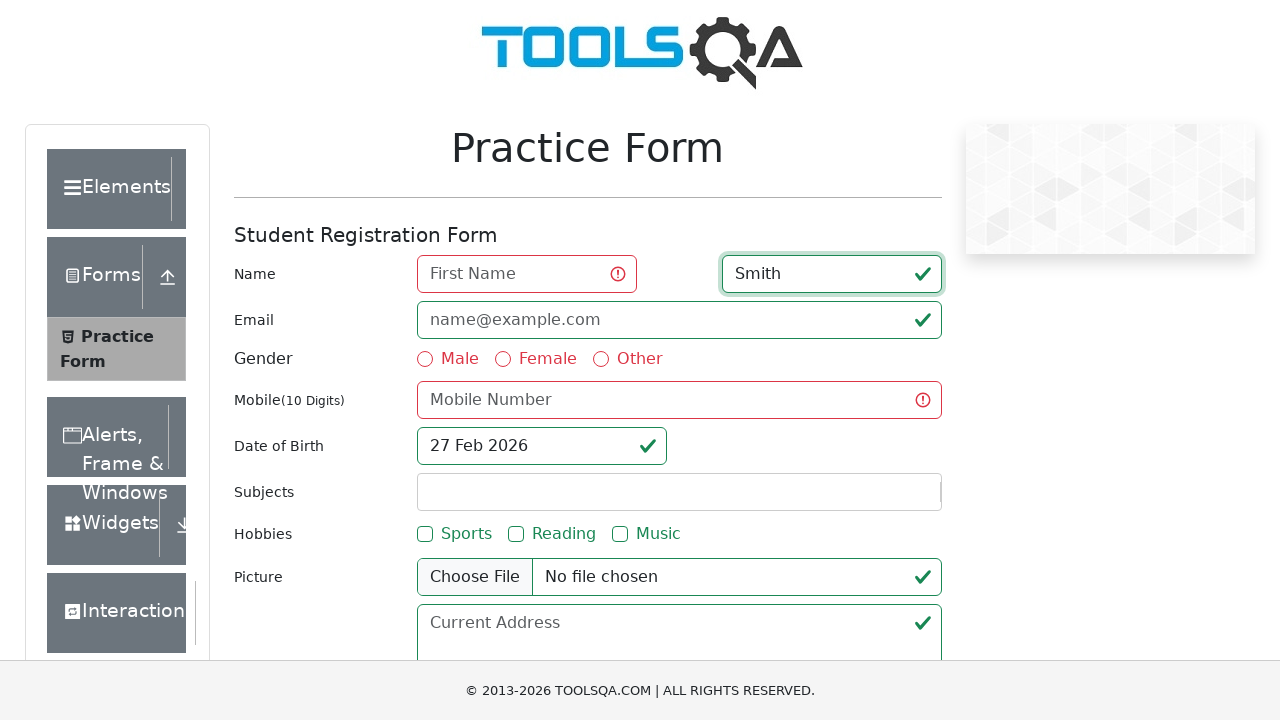